Tests a scrollable table by scrolling to it, scrolling within the table container, summing values from the 4th column, and verifying the sum matches the displayed total.

Starting URL: https://www.rahulshettyacademy.com/AutomationPractice/

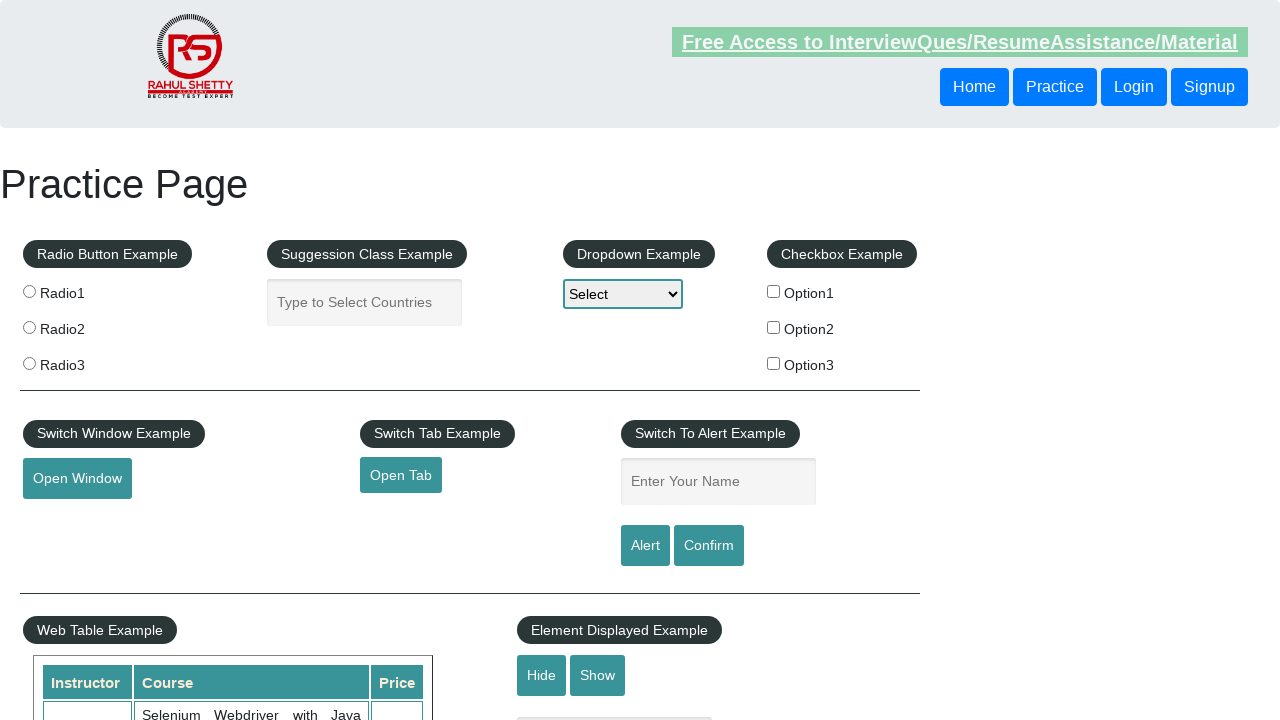

Scrolled down 700px to reach the table section
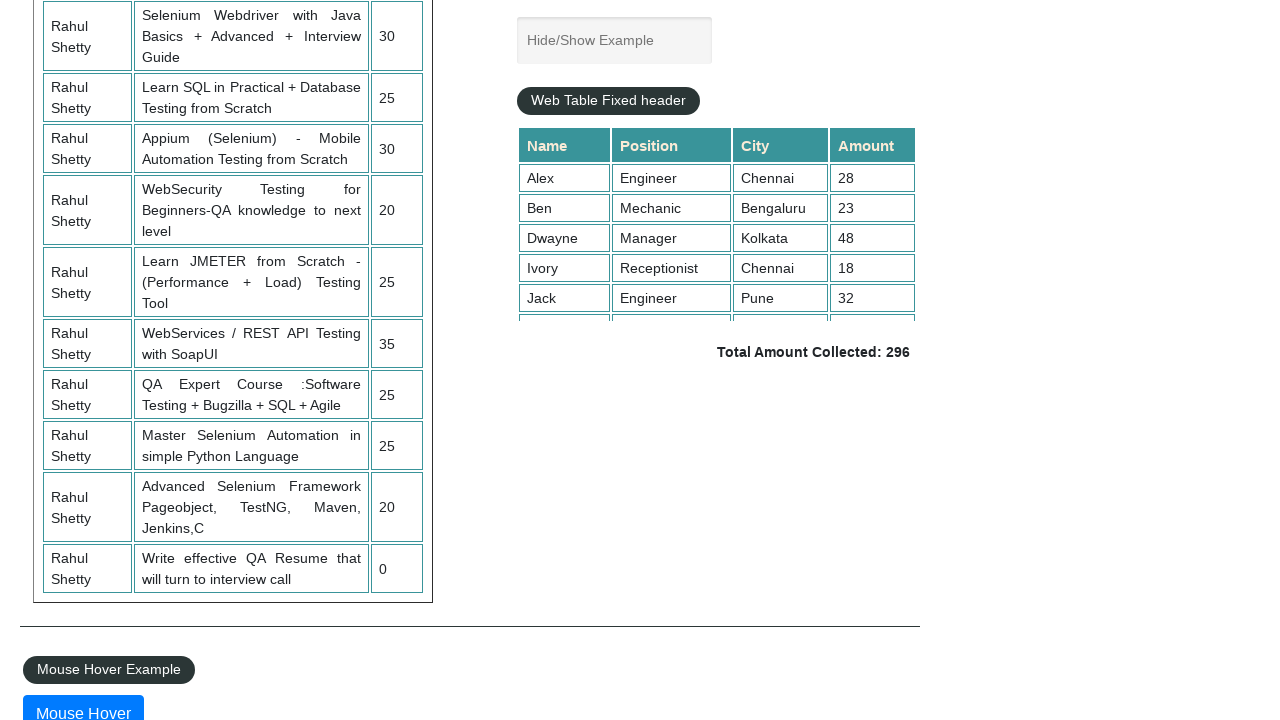

Waited 3 seconds for scroll animation to complete
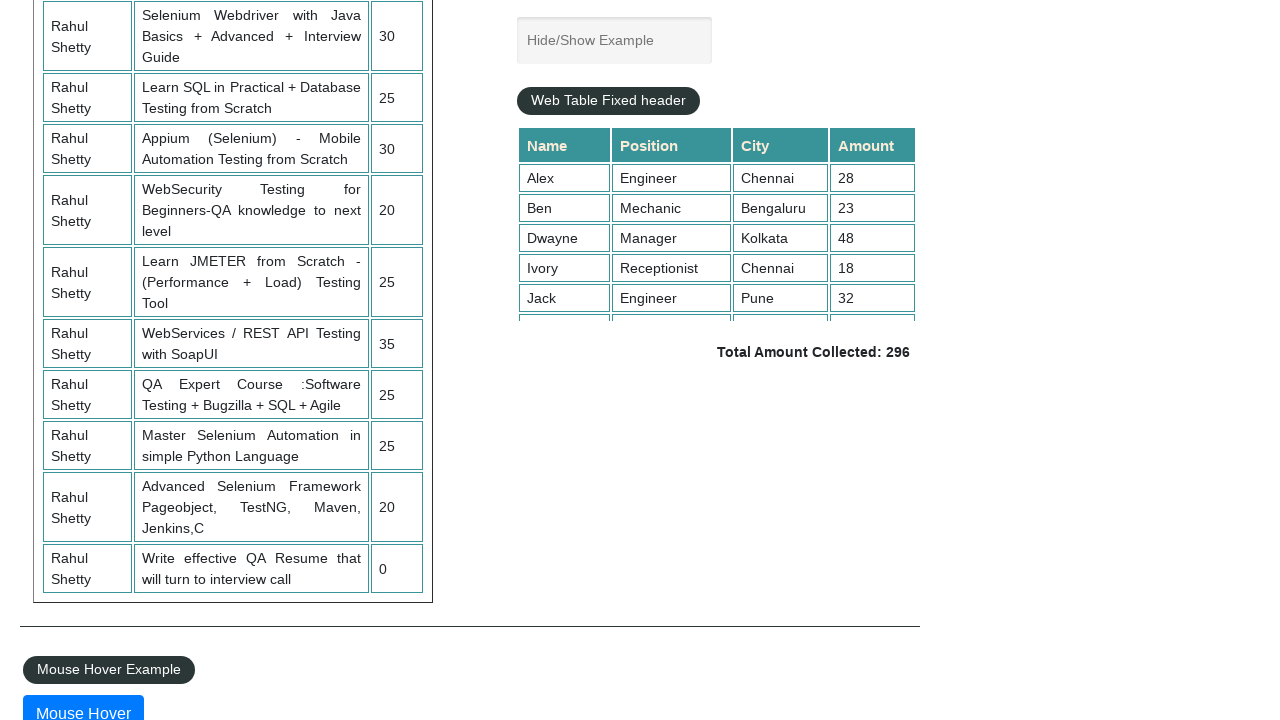

Scrolled within the table container by 500px
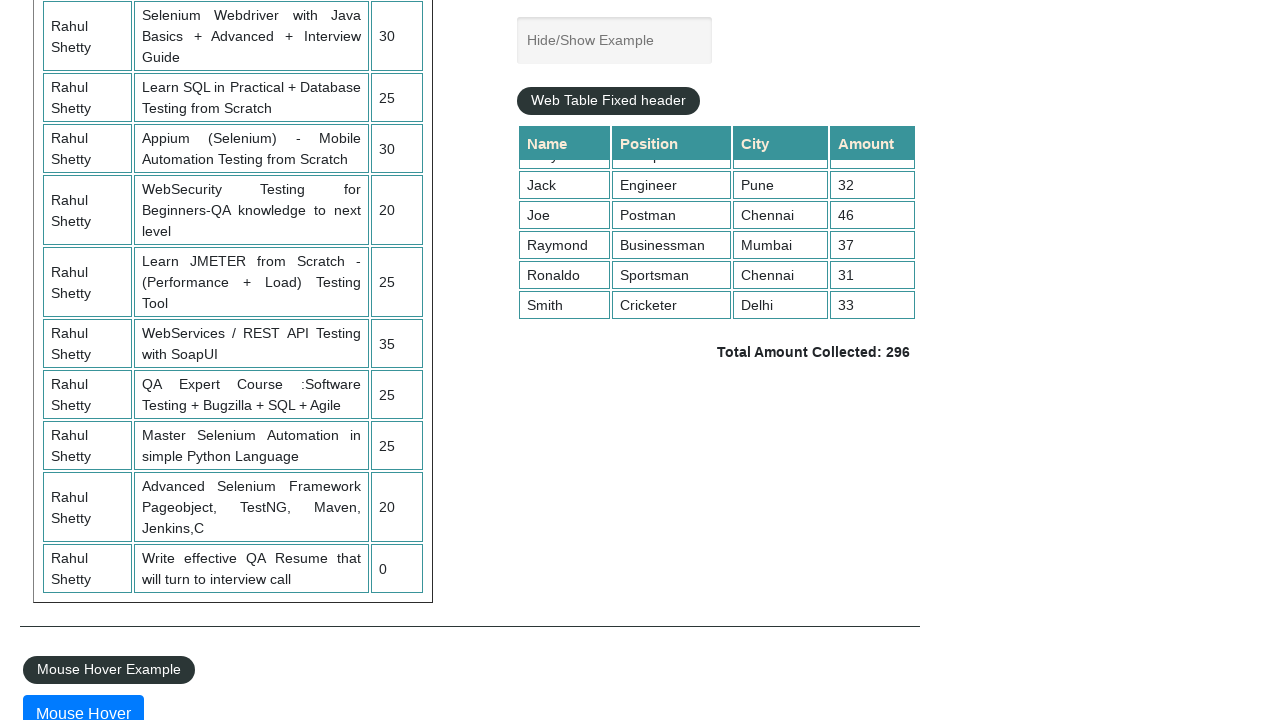

Retrieved all values from the 4th column of the table
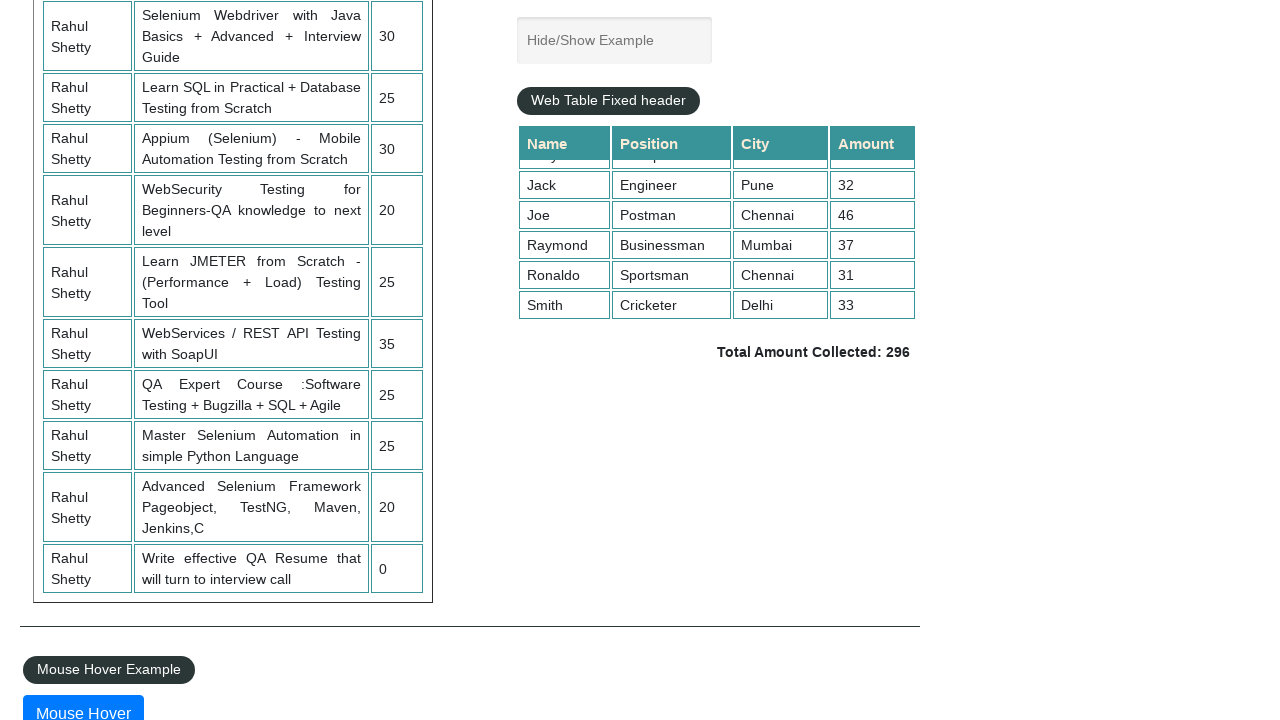

Calculated sum of 4th column values: 296
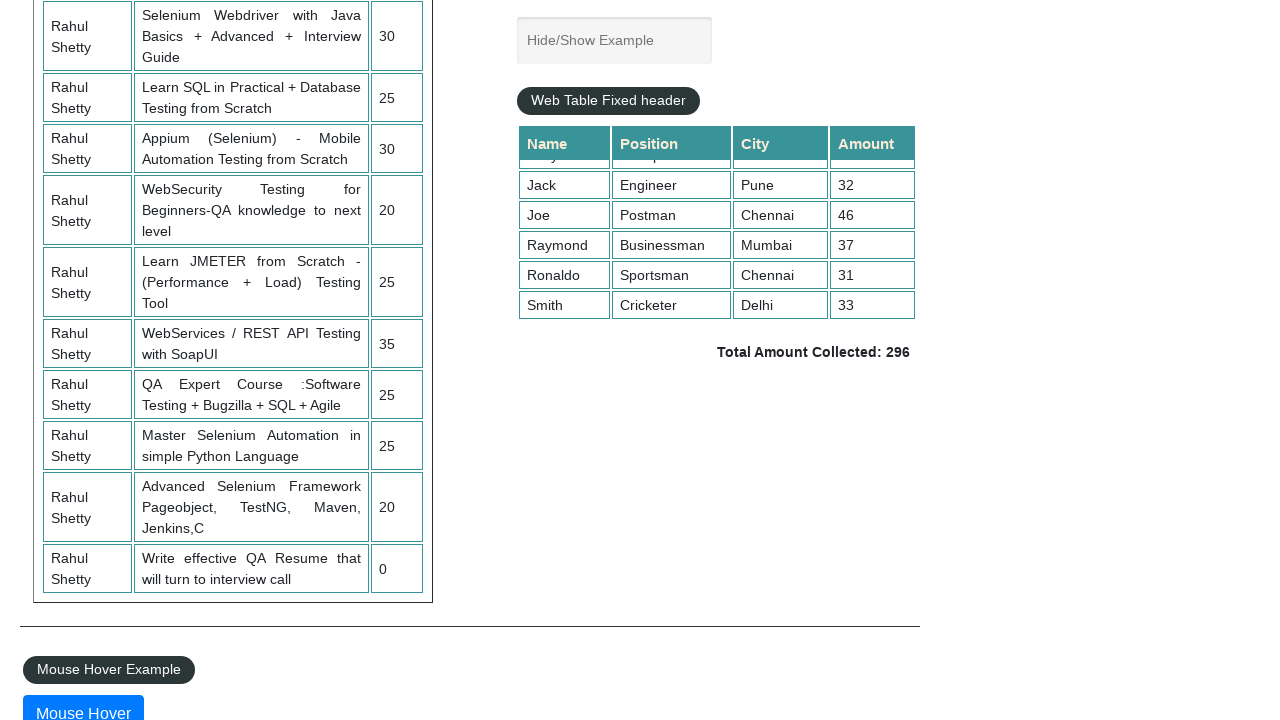

Retrieved displayed total amount from page
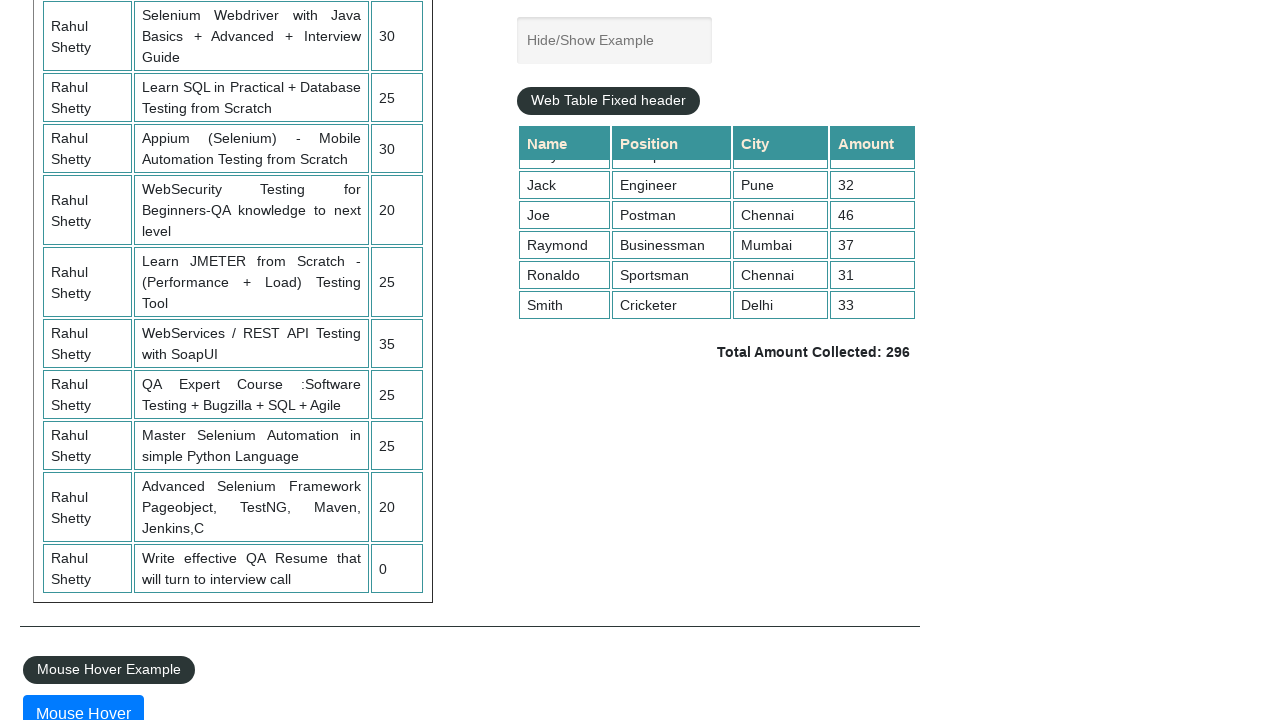

Parsed displayed total: 296
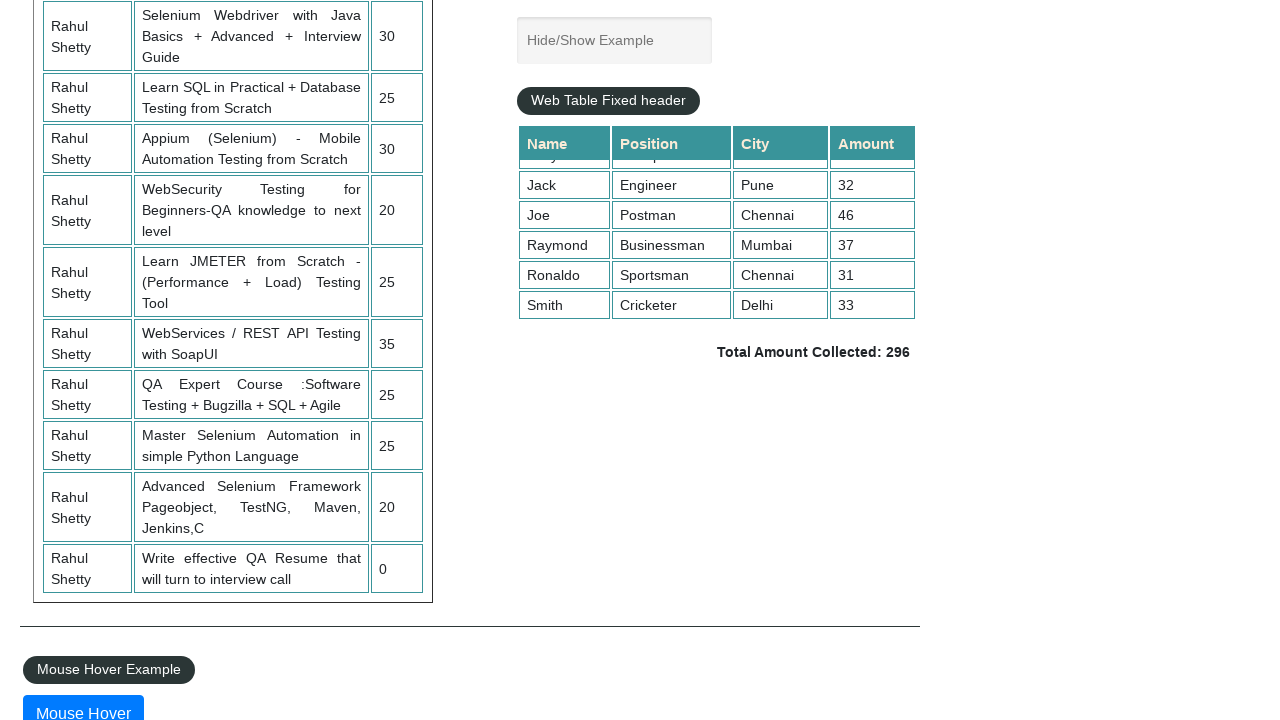

Verified calculated sum (296) matches displayed total (296)
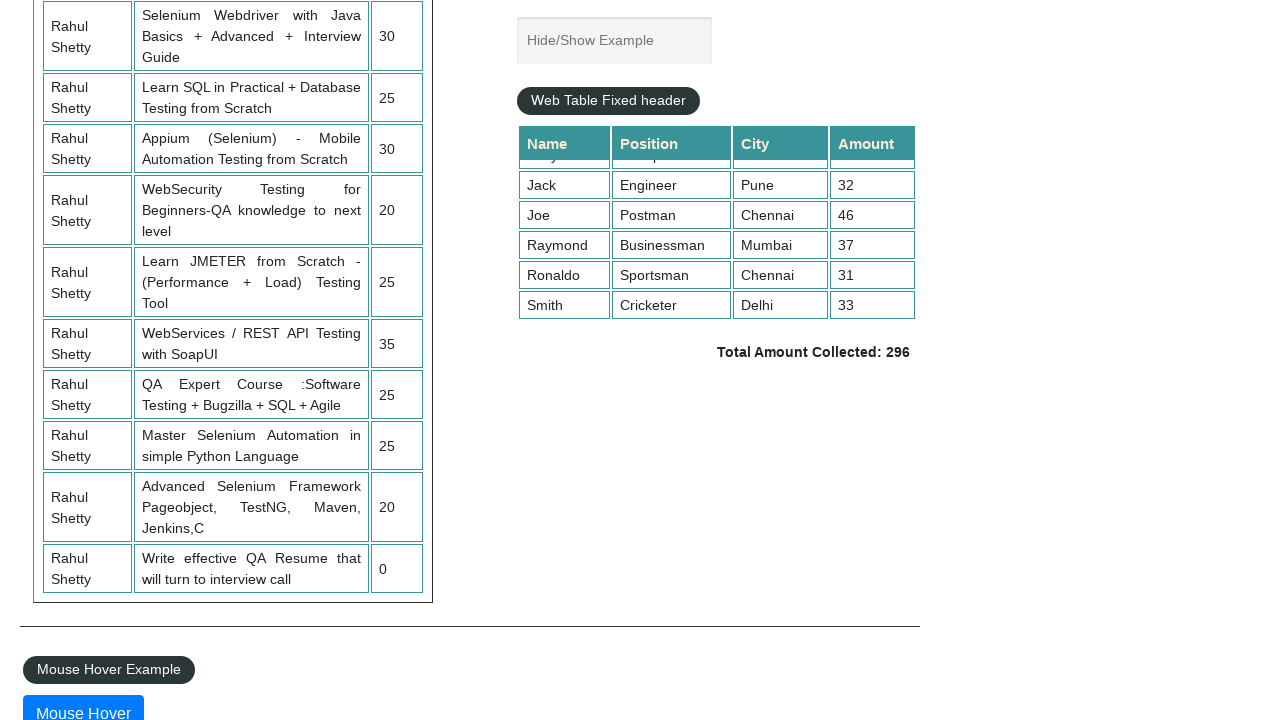

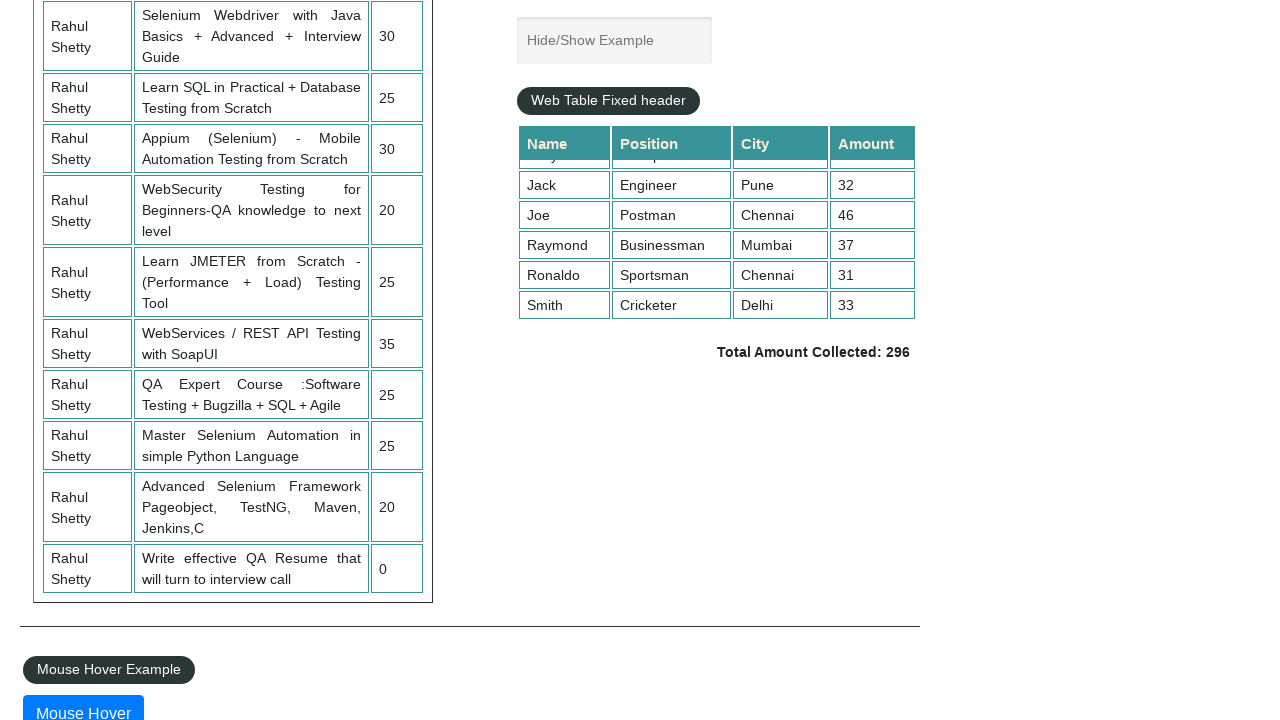